Tests the Web Tables functionality by clicking on Web Tables field and clicking the Add button to open the registration form.

Starting URL: https://demoqa.com/elements

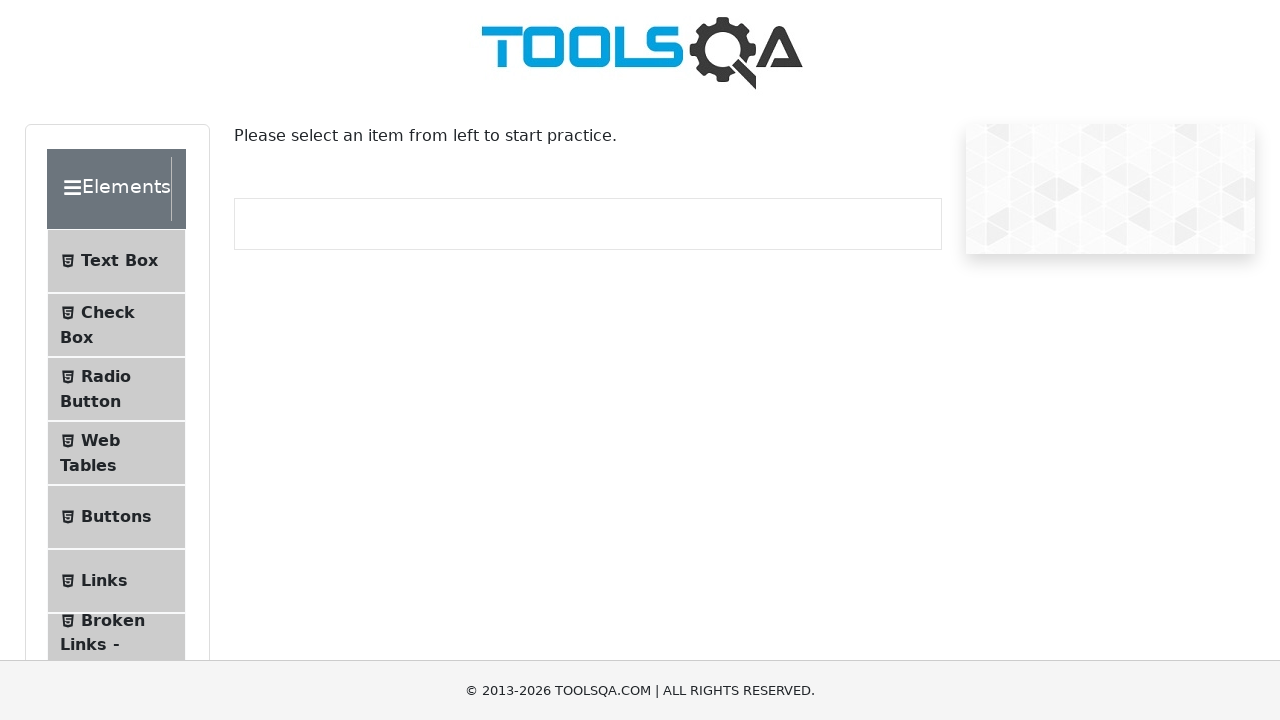

Clicked on Web Tables field in the left menu at (100, 440) on text=Web Tables
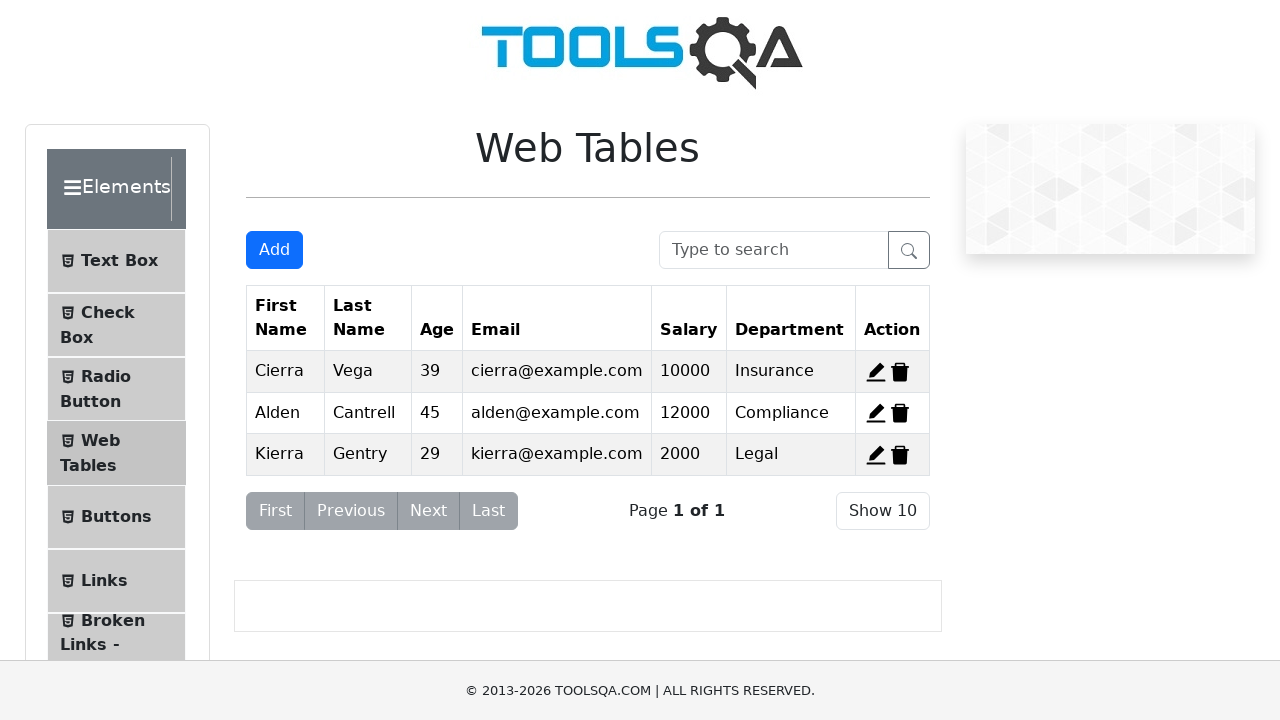

Add button loaded on Web Tables page
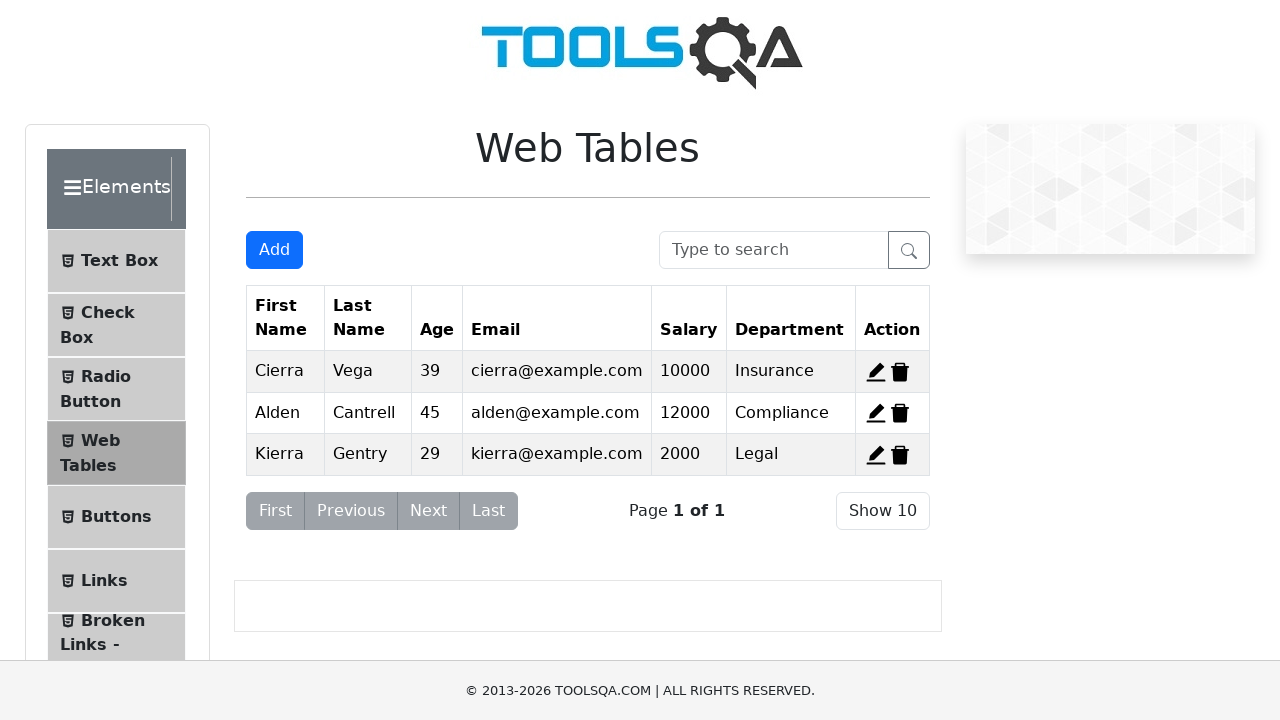

Clicked Add button to open registration form at (274, 250) on #addNewRecordButton
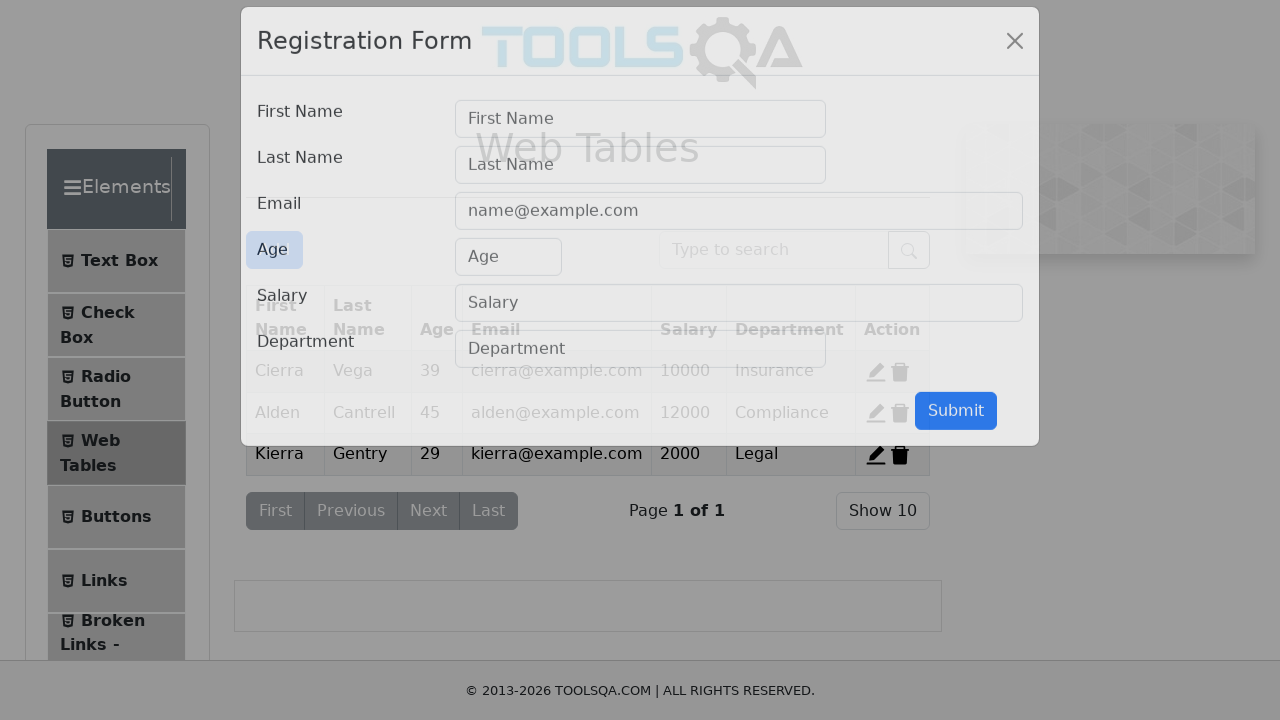

Registration form modal appeared
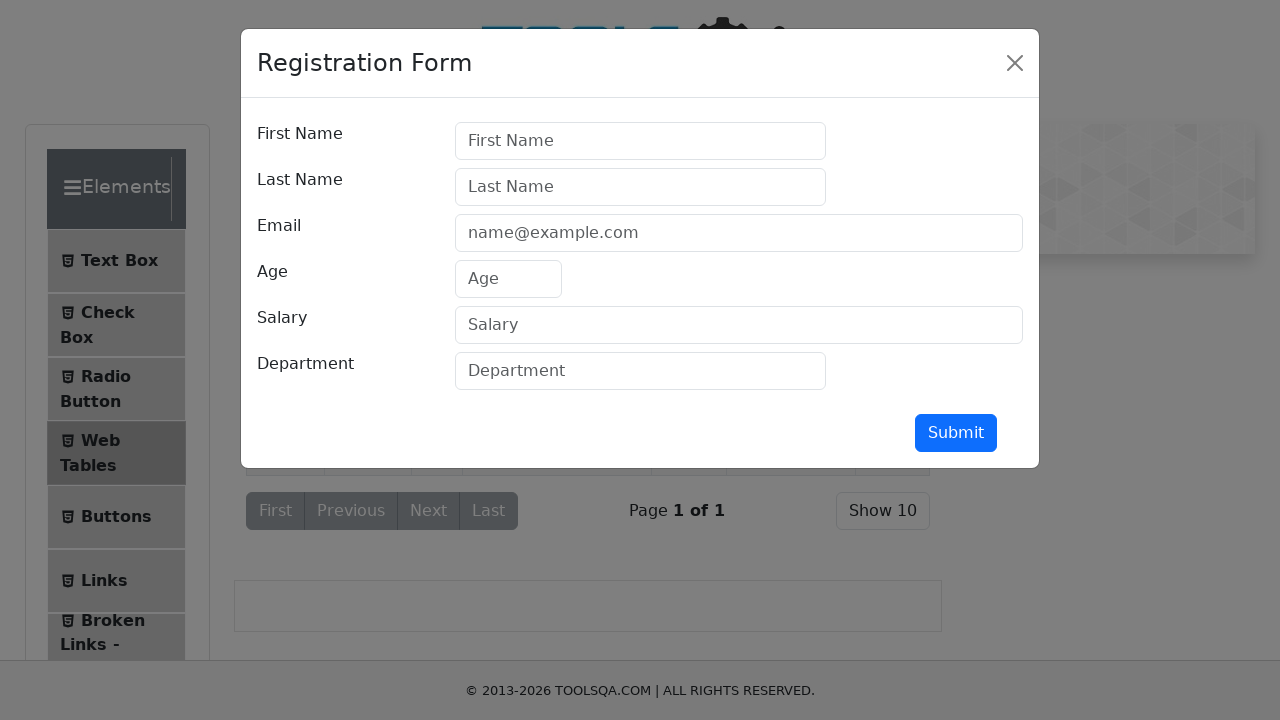

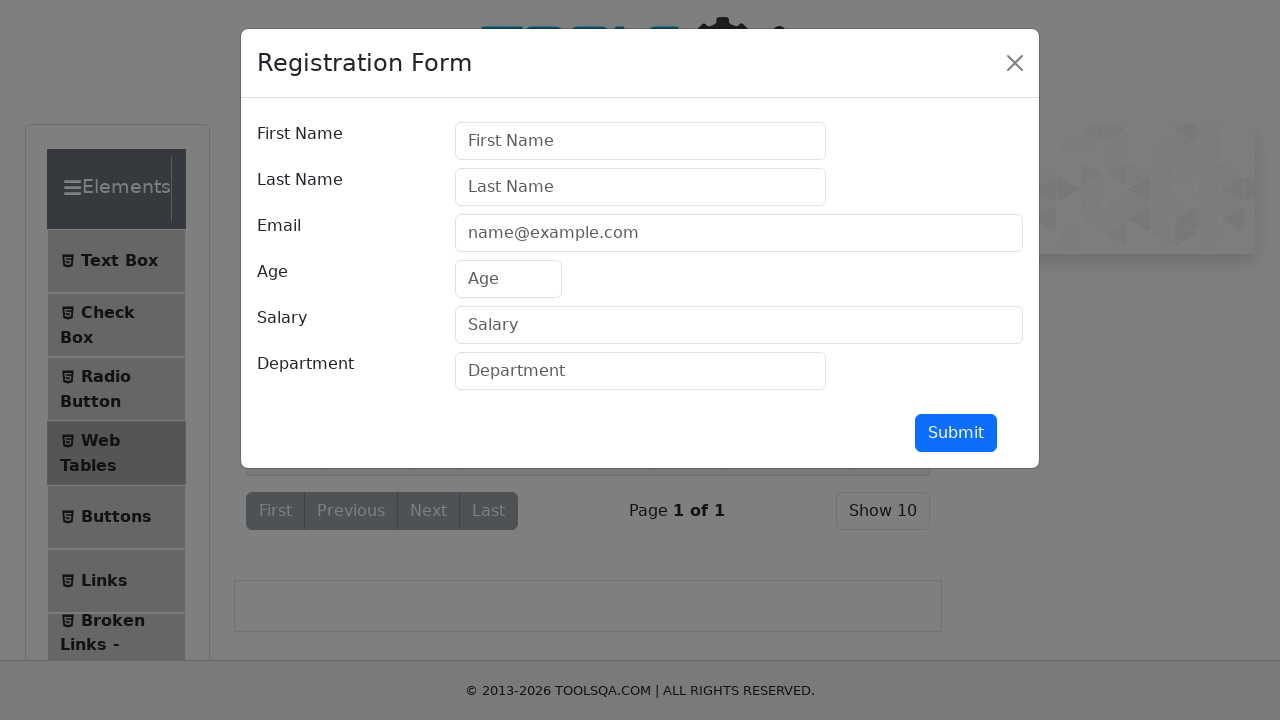